Tests mouse hover functionality by hovering over an element and clicking on revealed options

Starting URL: https://codenboxautomationlab.com/practice/

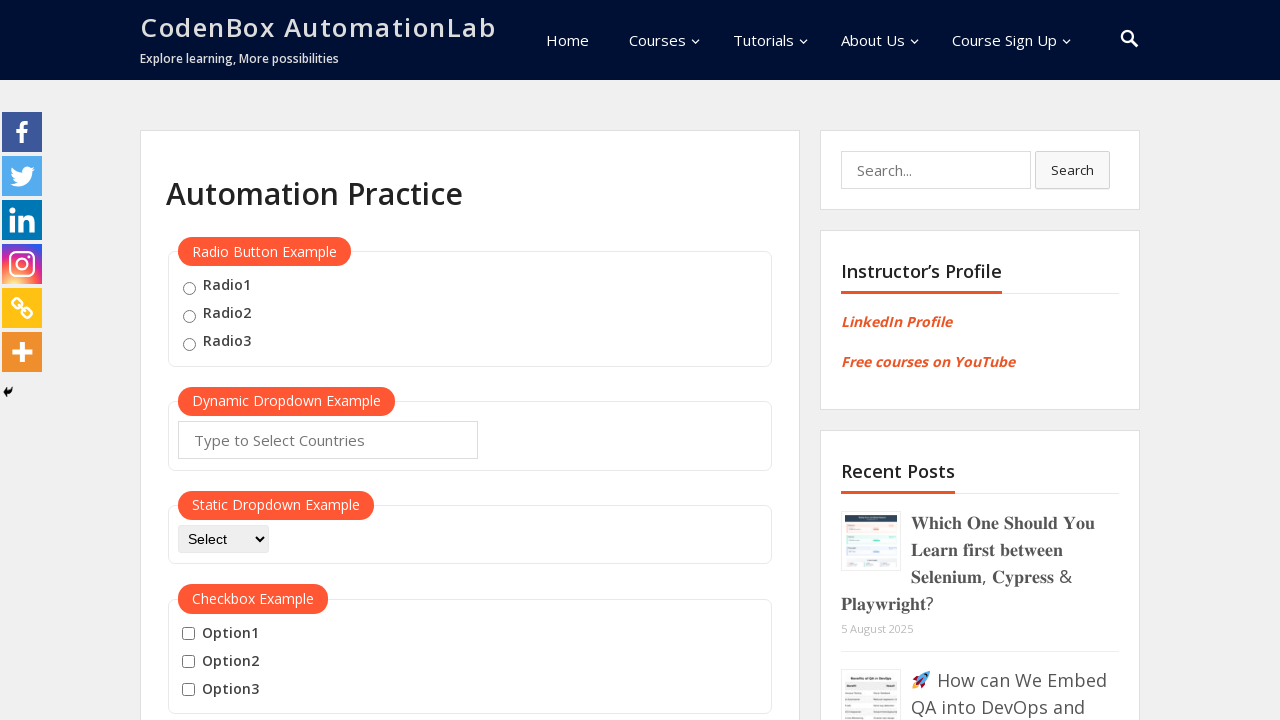

Scrolled page down to position 1800 to locate mouse hover element
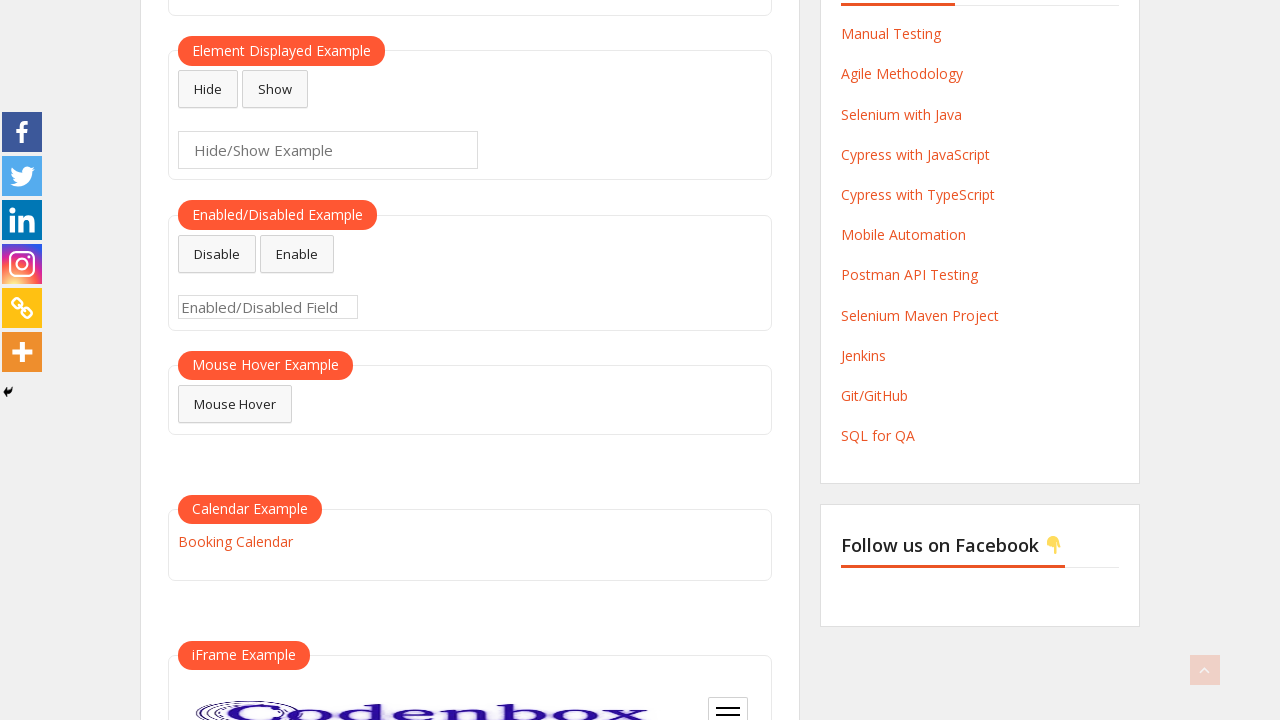

Hovered over the mouse hover element to reveal hidden options at (235, 404) on #mousehover
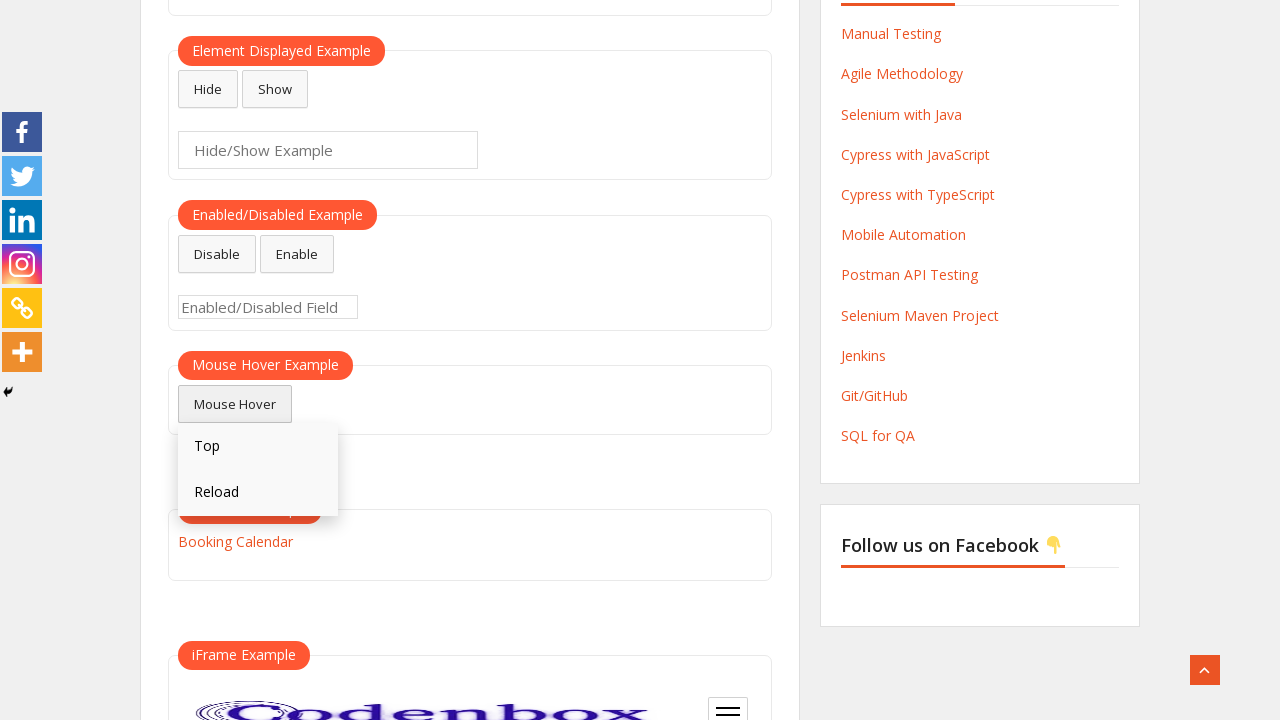

Clicked on the Reload option that appeared on hover at (258, 493) on text=Reload
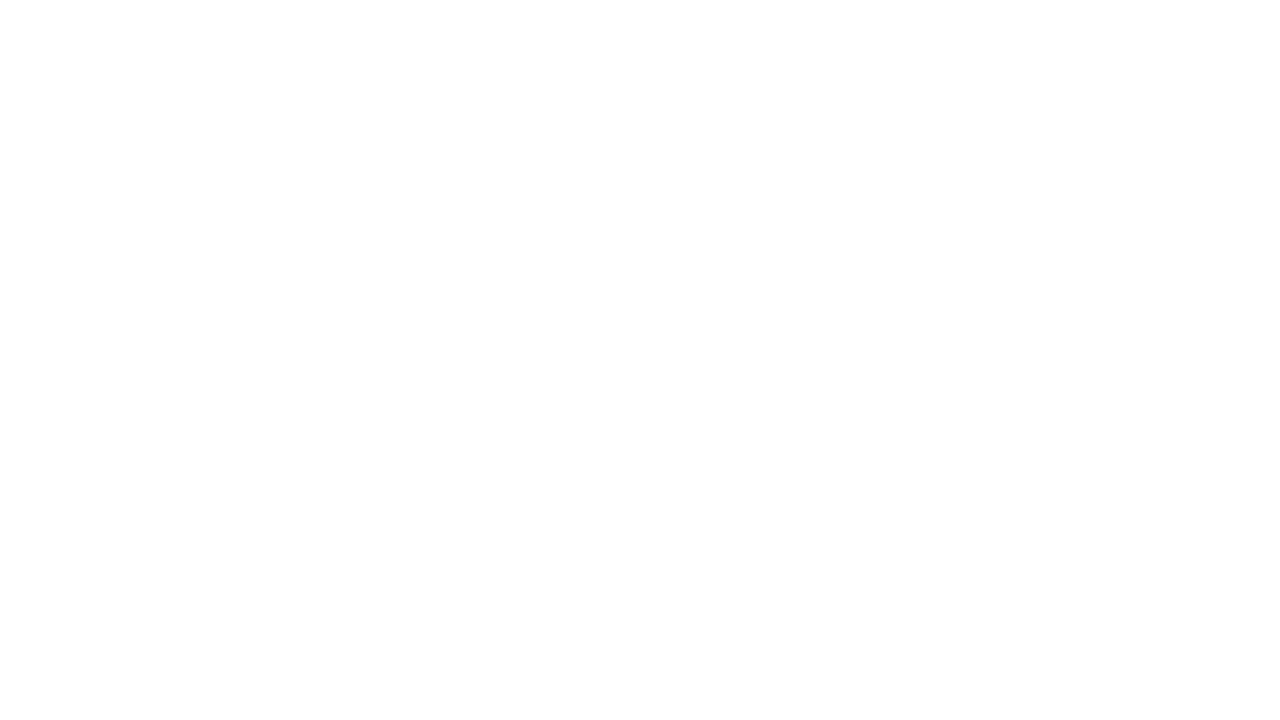

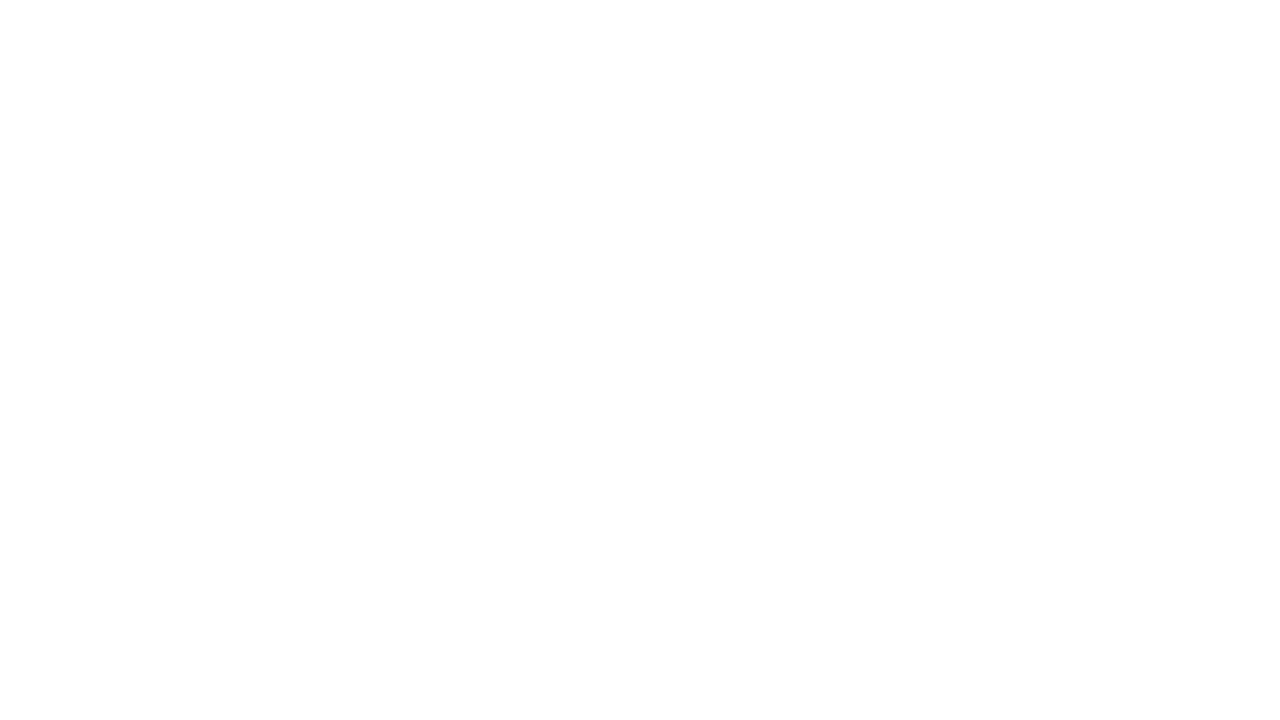